Tests a form submission by filling in first name, last name, and selecting a continent from a dropdown, then verifying the values appear in the URL

Starting URL: https://atidcollege.co.il/Xamples/ex_controllers.html

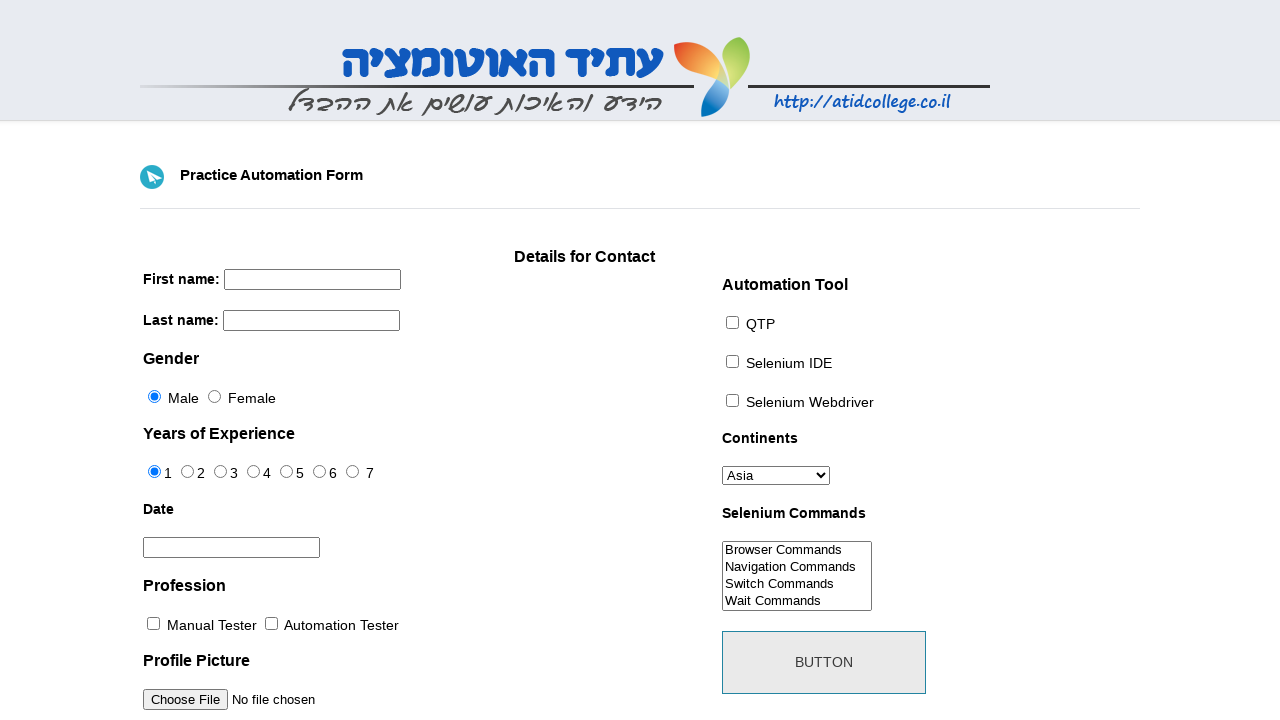

Filled first name field with 'Dolev' on input[name='firstname']
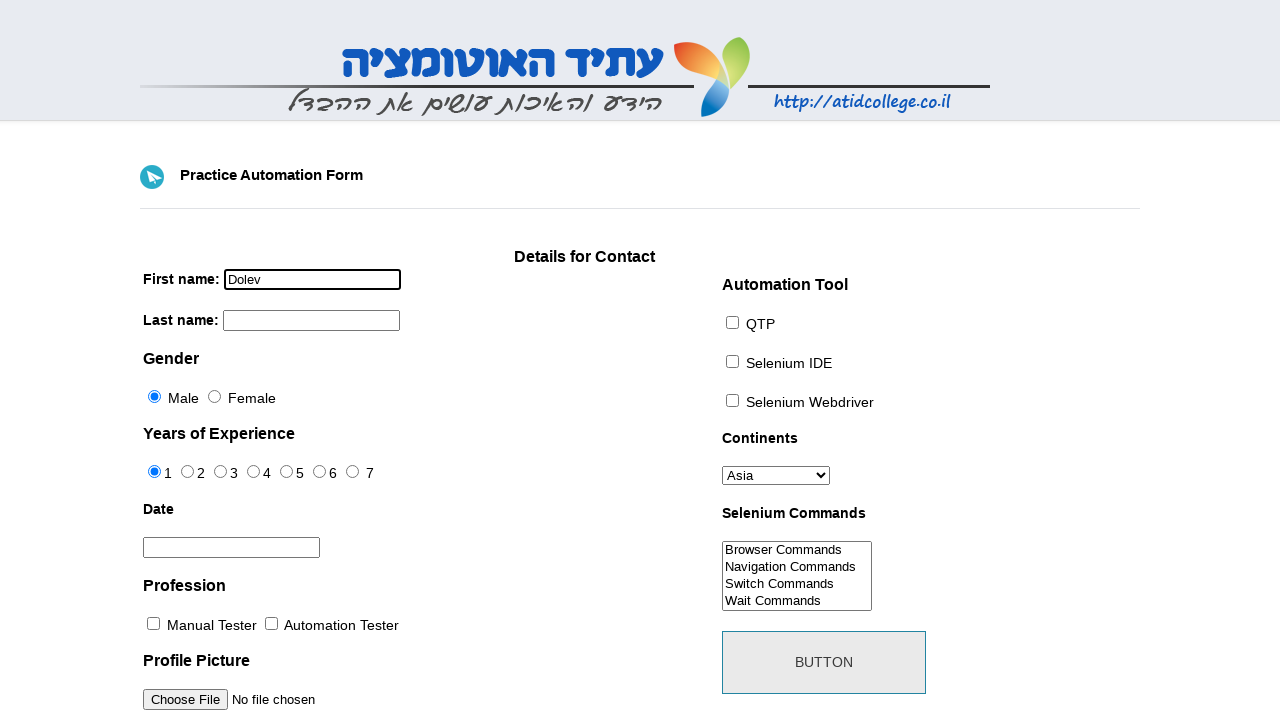

Filled last name field with 'Sigron' on input[name='lastname']
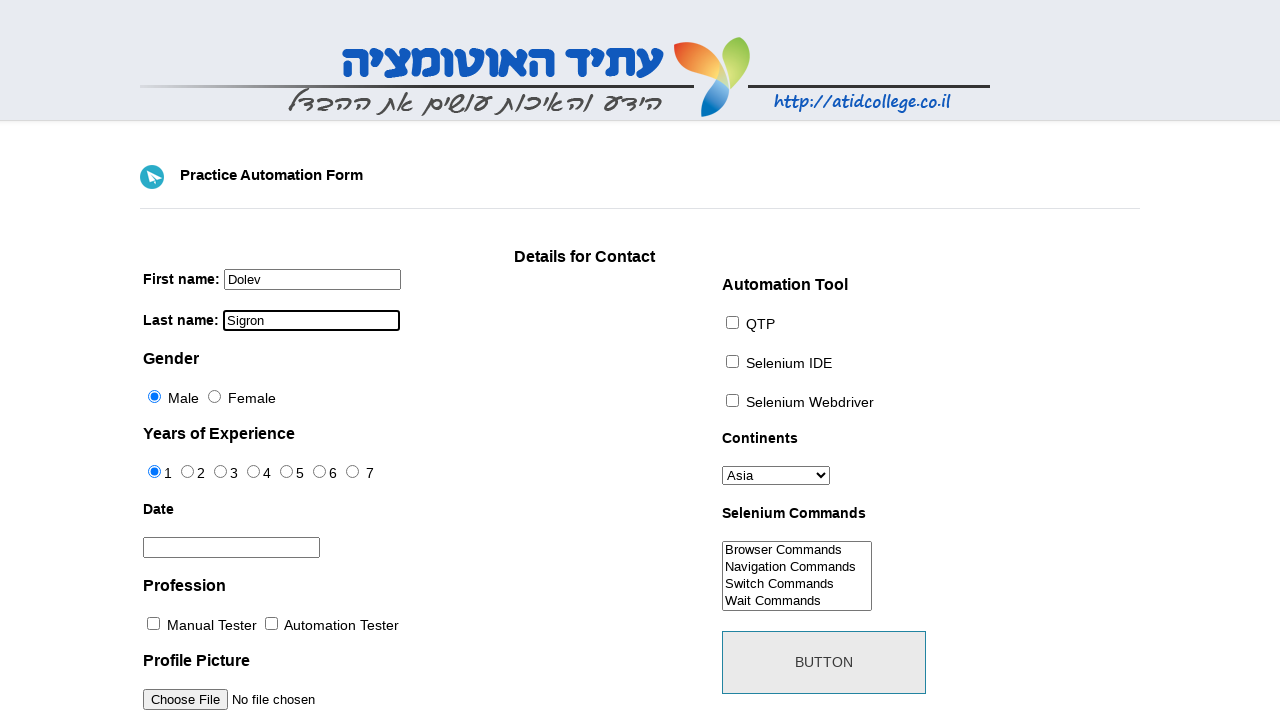

Selected 'South America' from continents dropdown on #continents
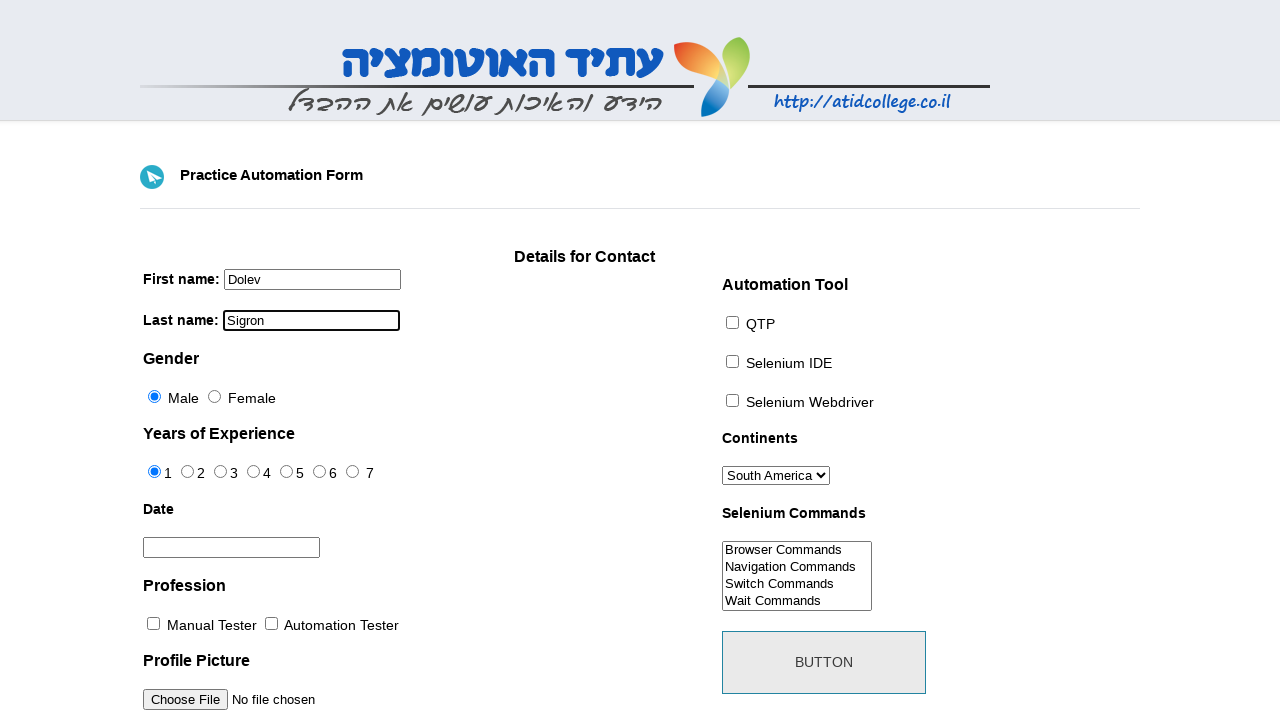

Clicked submit button to submit the form at (824, 662) on #submit
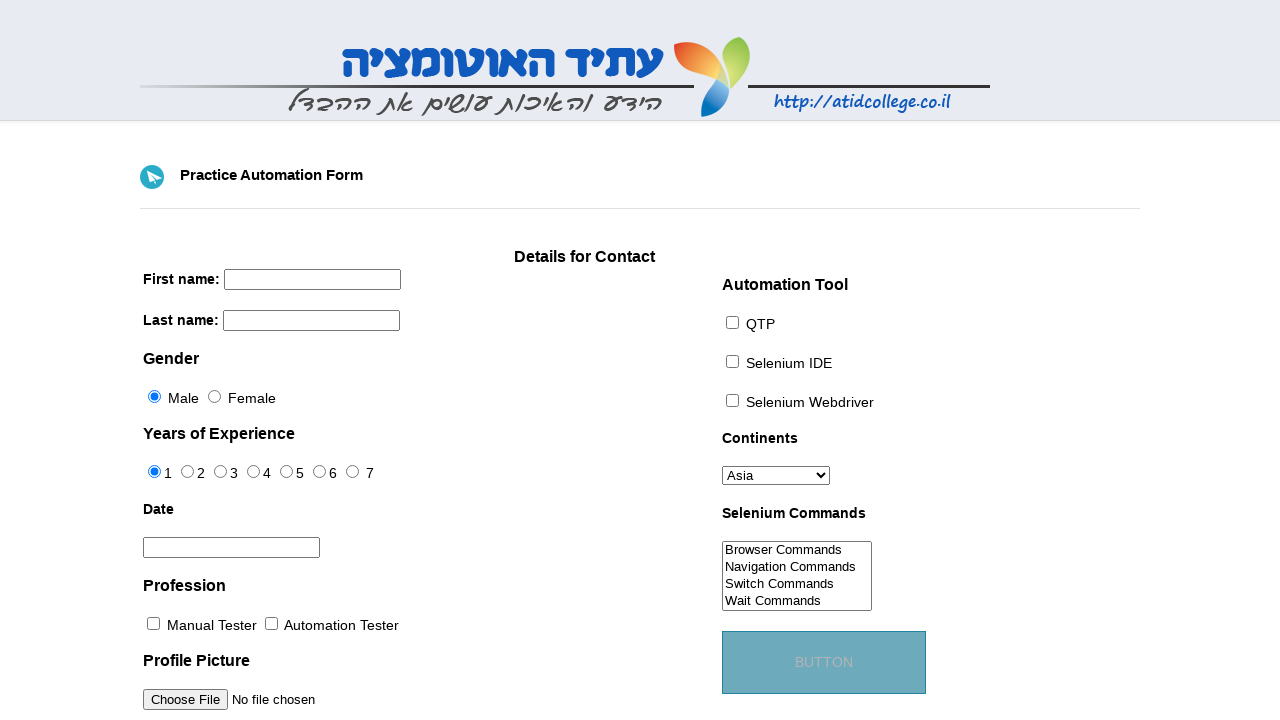

Page load completed after form submission
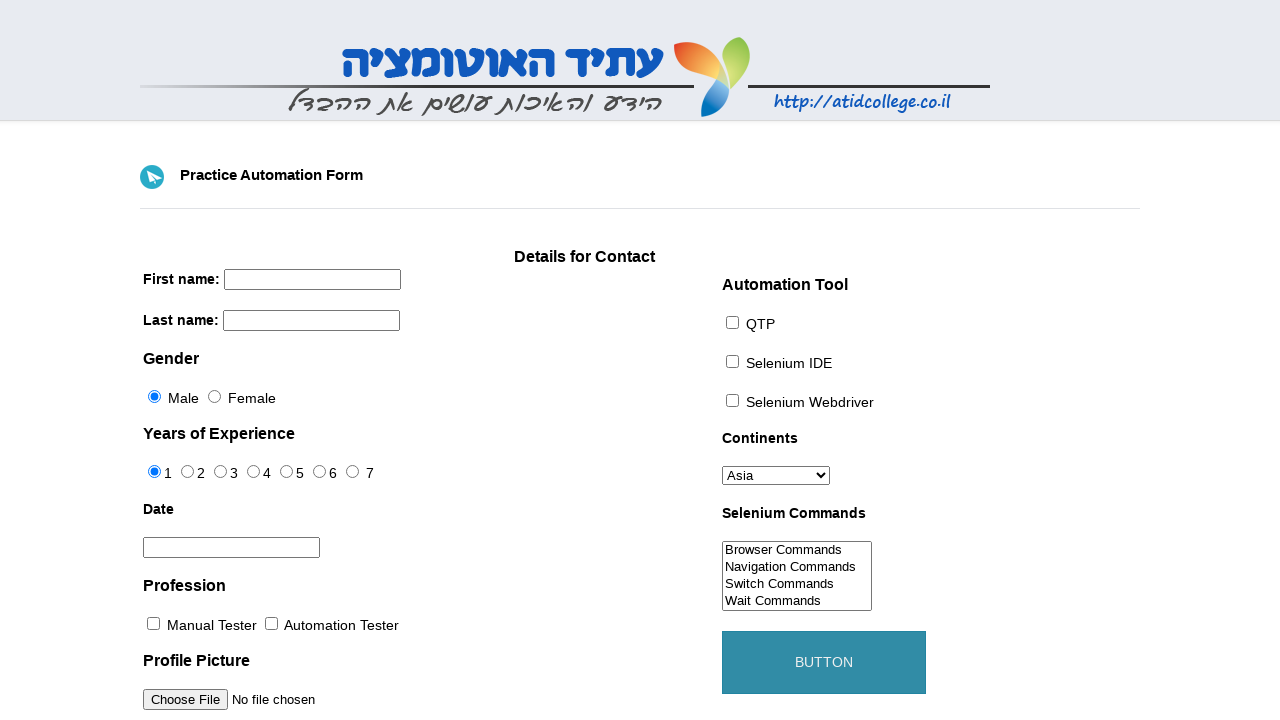

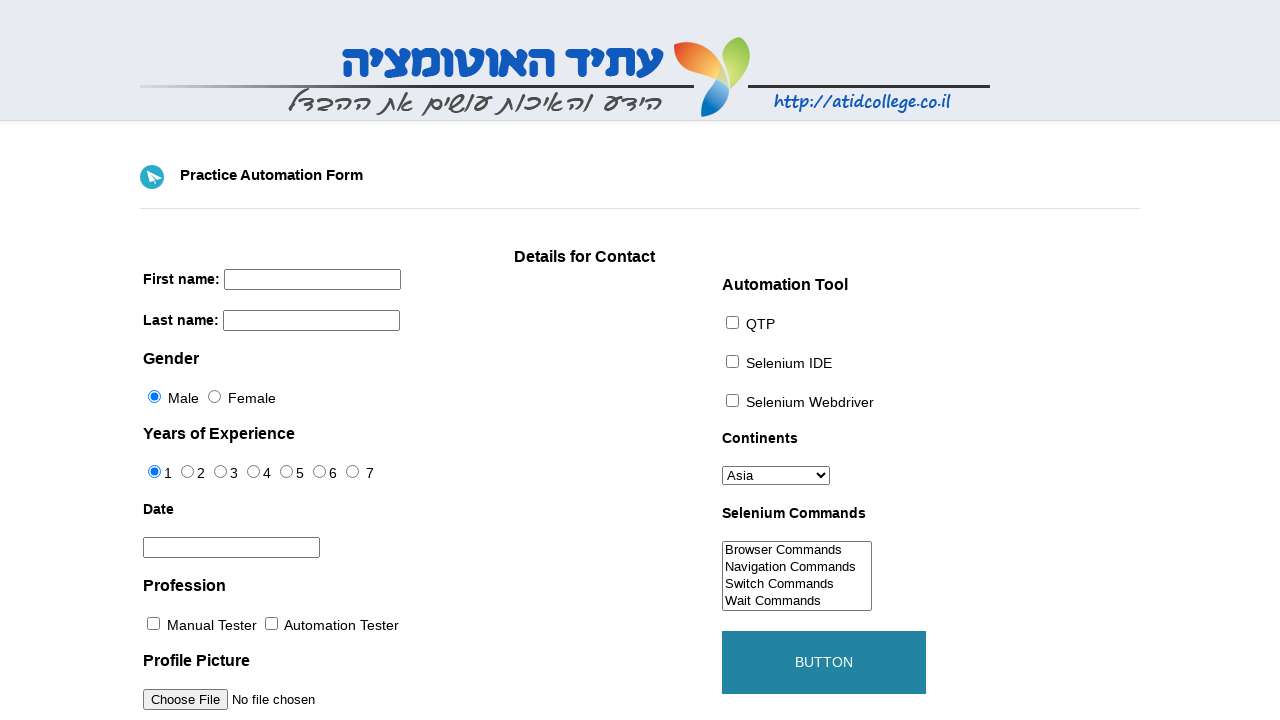